Navigates to the Demoblaze demo e-commerce site and verifies that the Samsung Galaxy S6 product with its price is displayed on the homepage.

Starting URL: https://www.demoblaze.com/

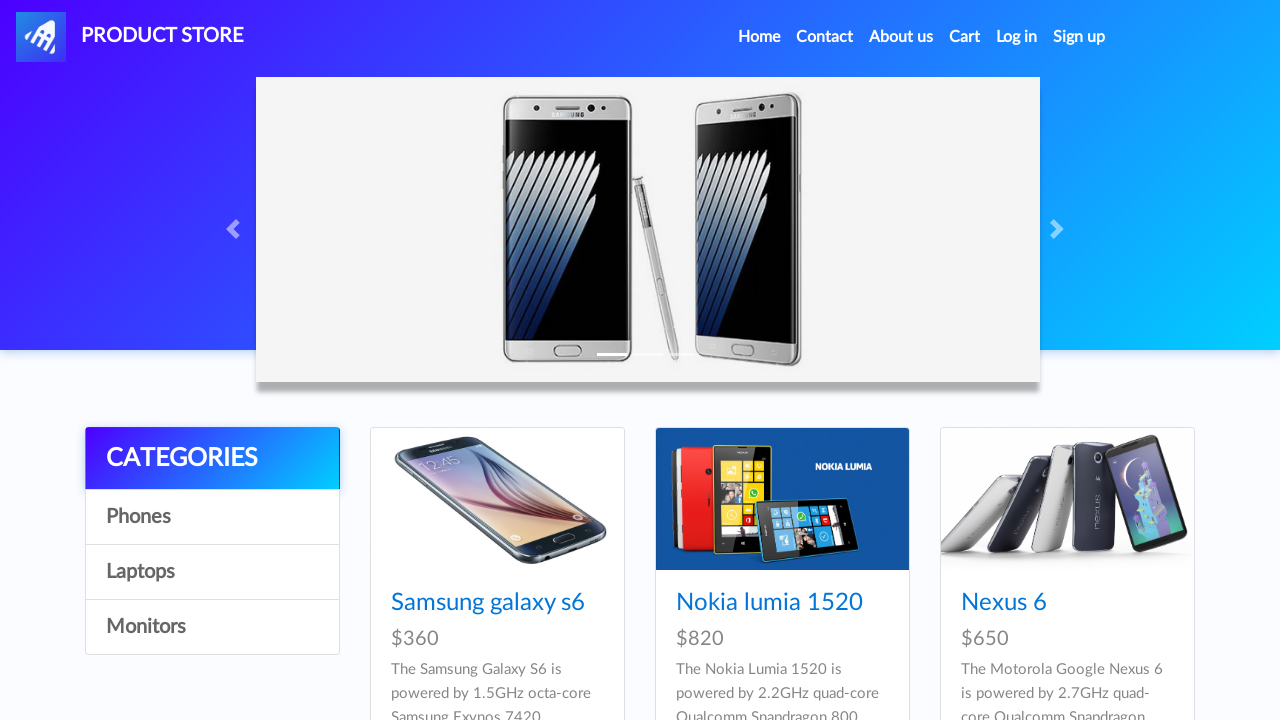

Waited 2 seconds for page to load and product cards to be visible
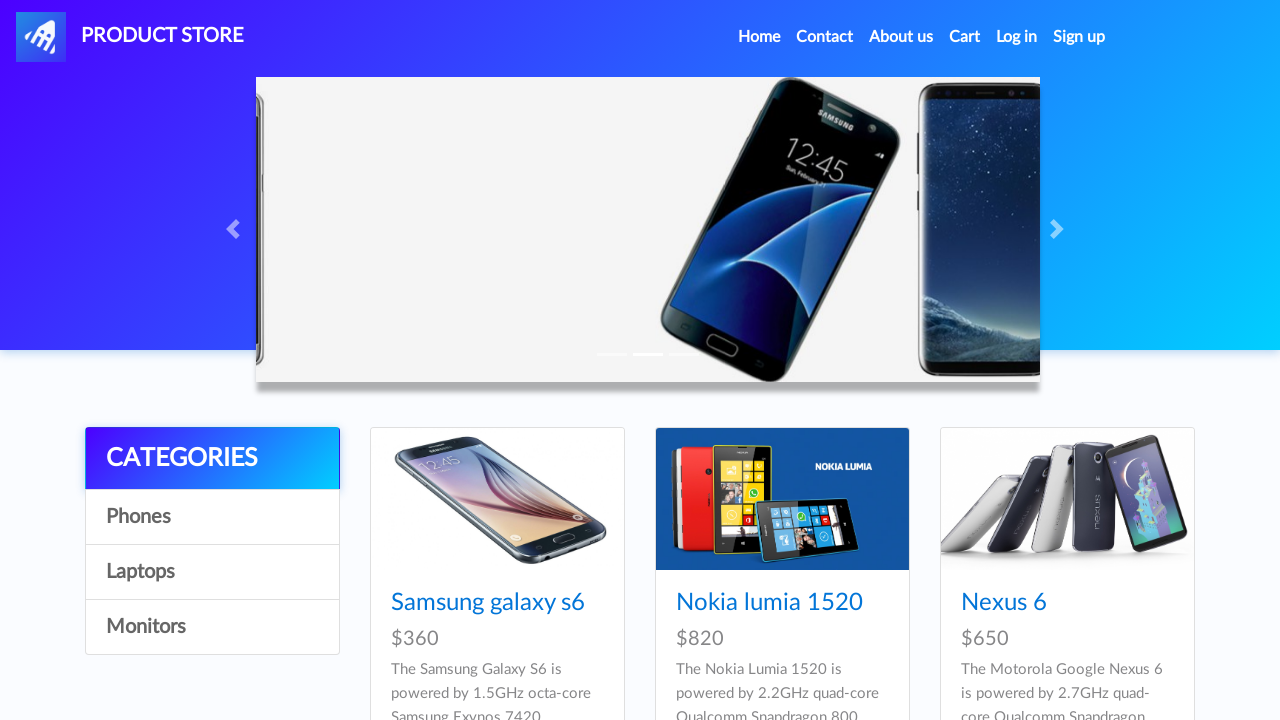

Located Samsung Galaxy S6 price element using dynamic XPath
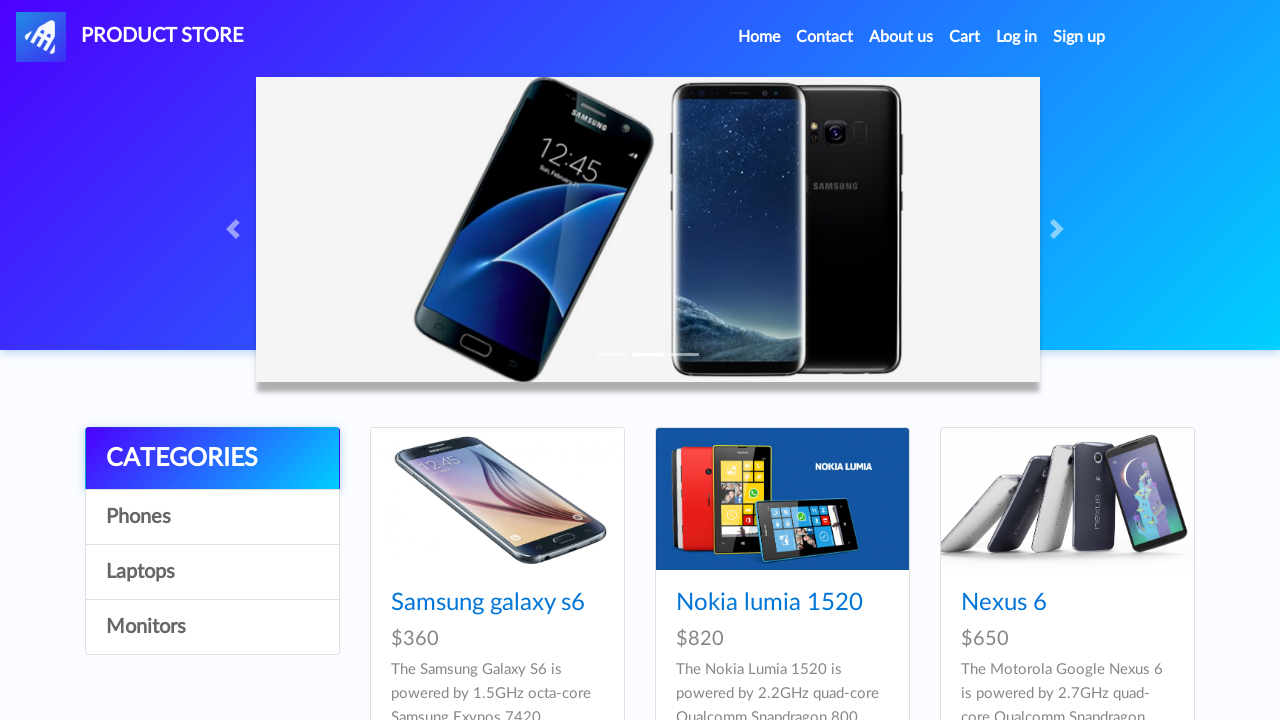

Samsung Galaxy S6 price element is now visible on the homepage
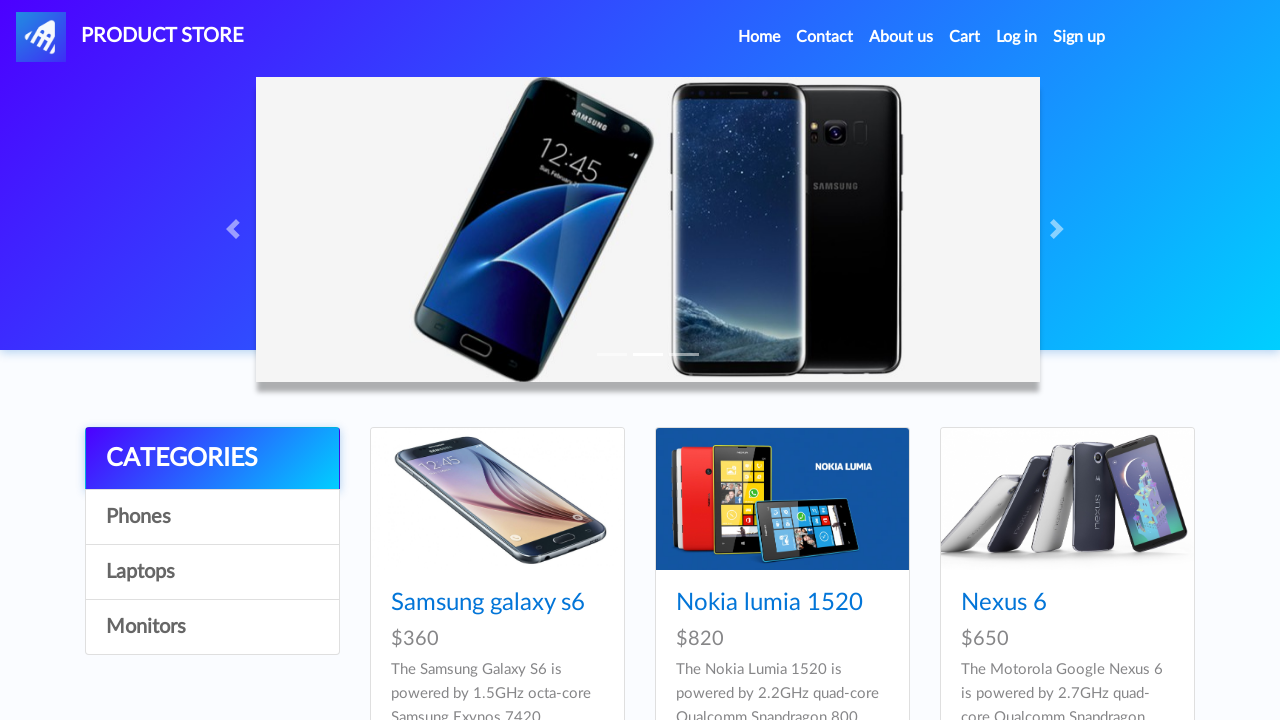

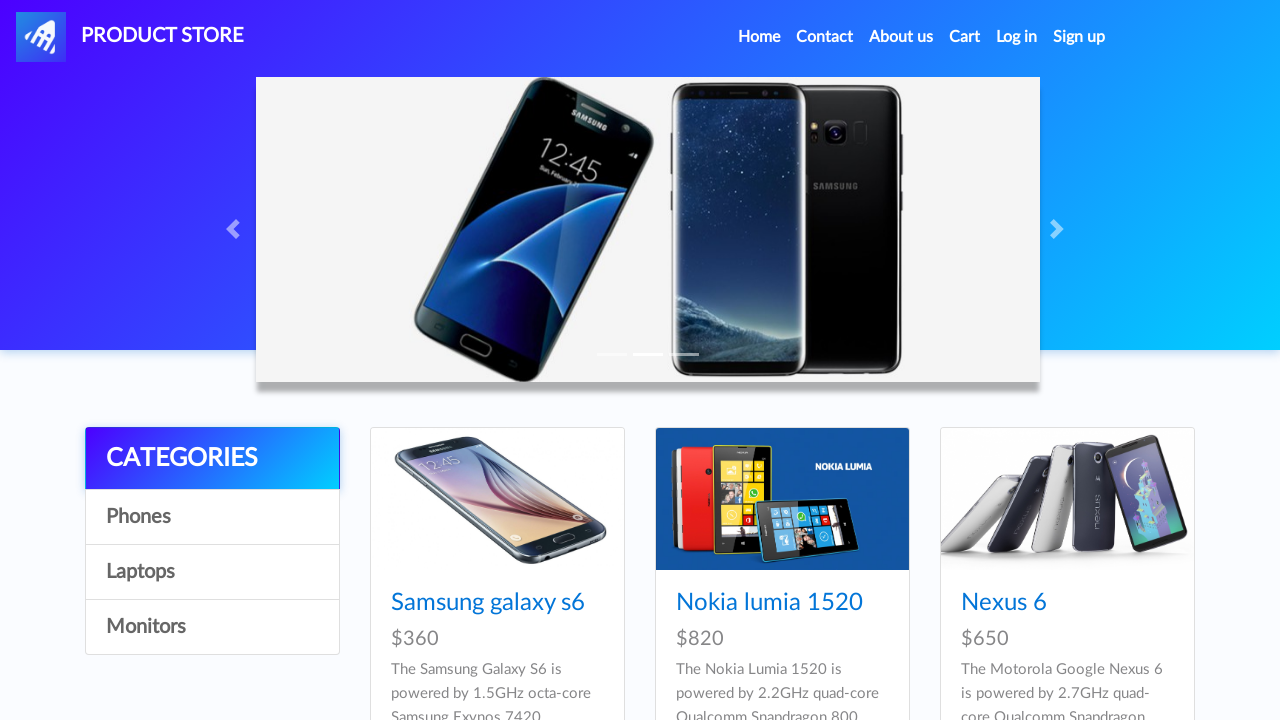